Tests GitHub desktop navigation by clicking the sign-in link in the header menu on desktop viewport sizes

Starting URL: https://github.com/

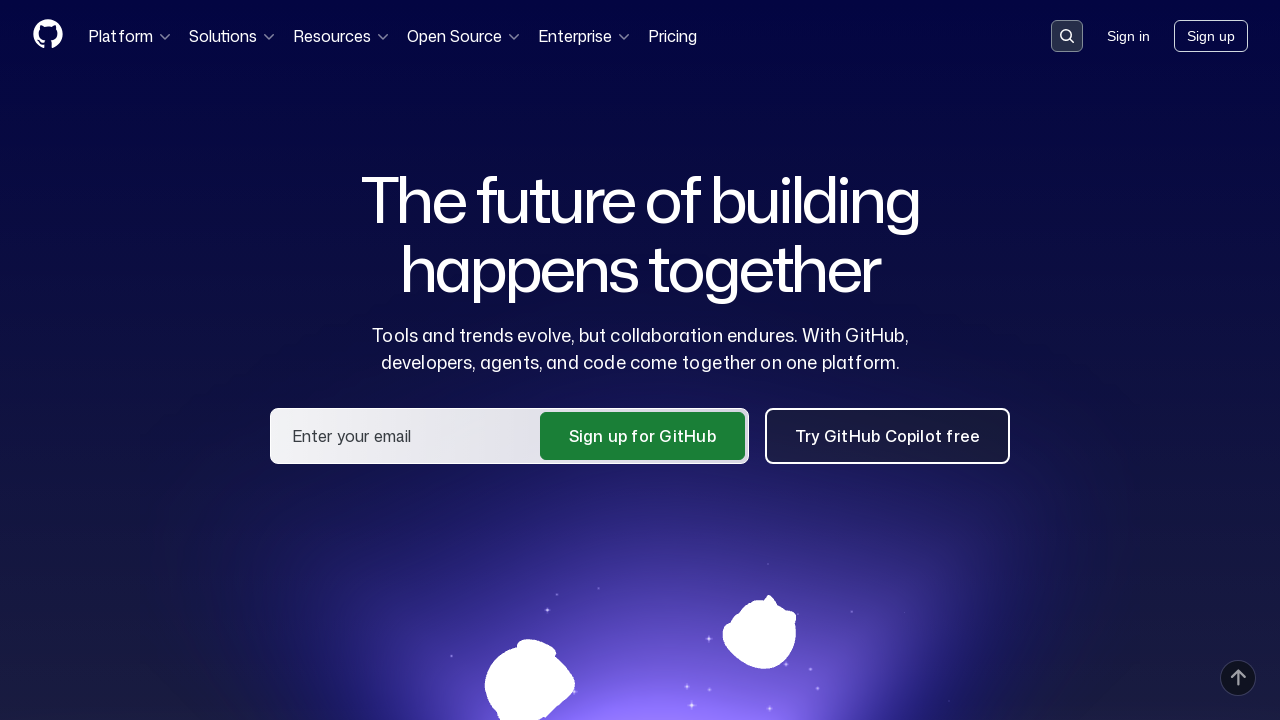

Set viewport to 1920x1080 desktop size
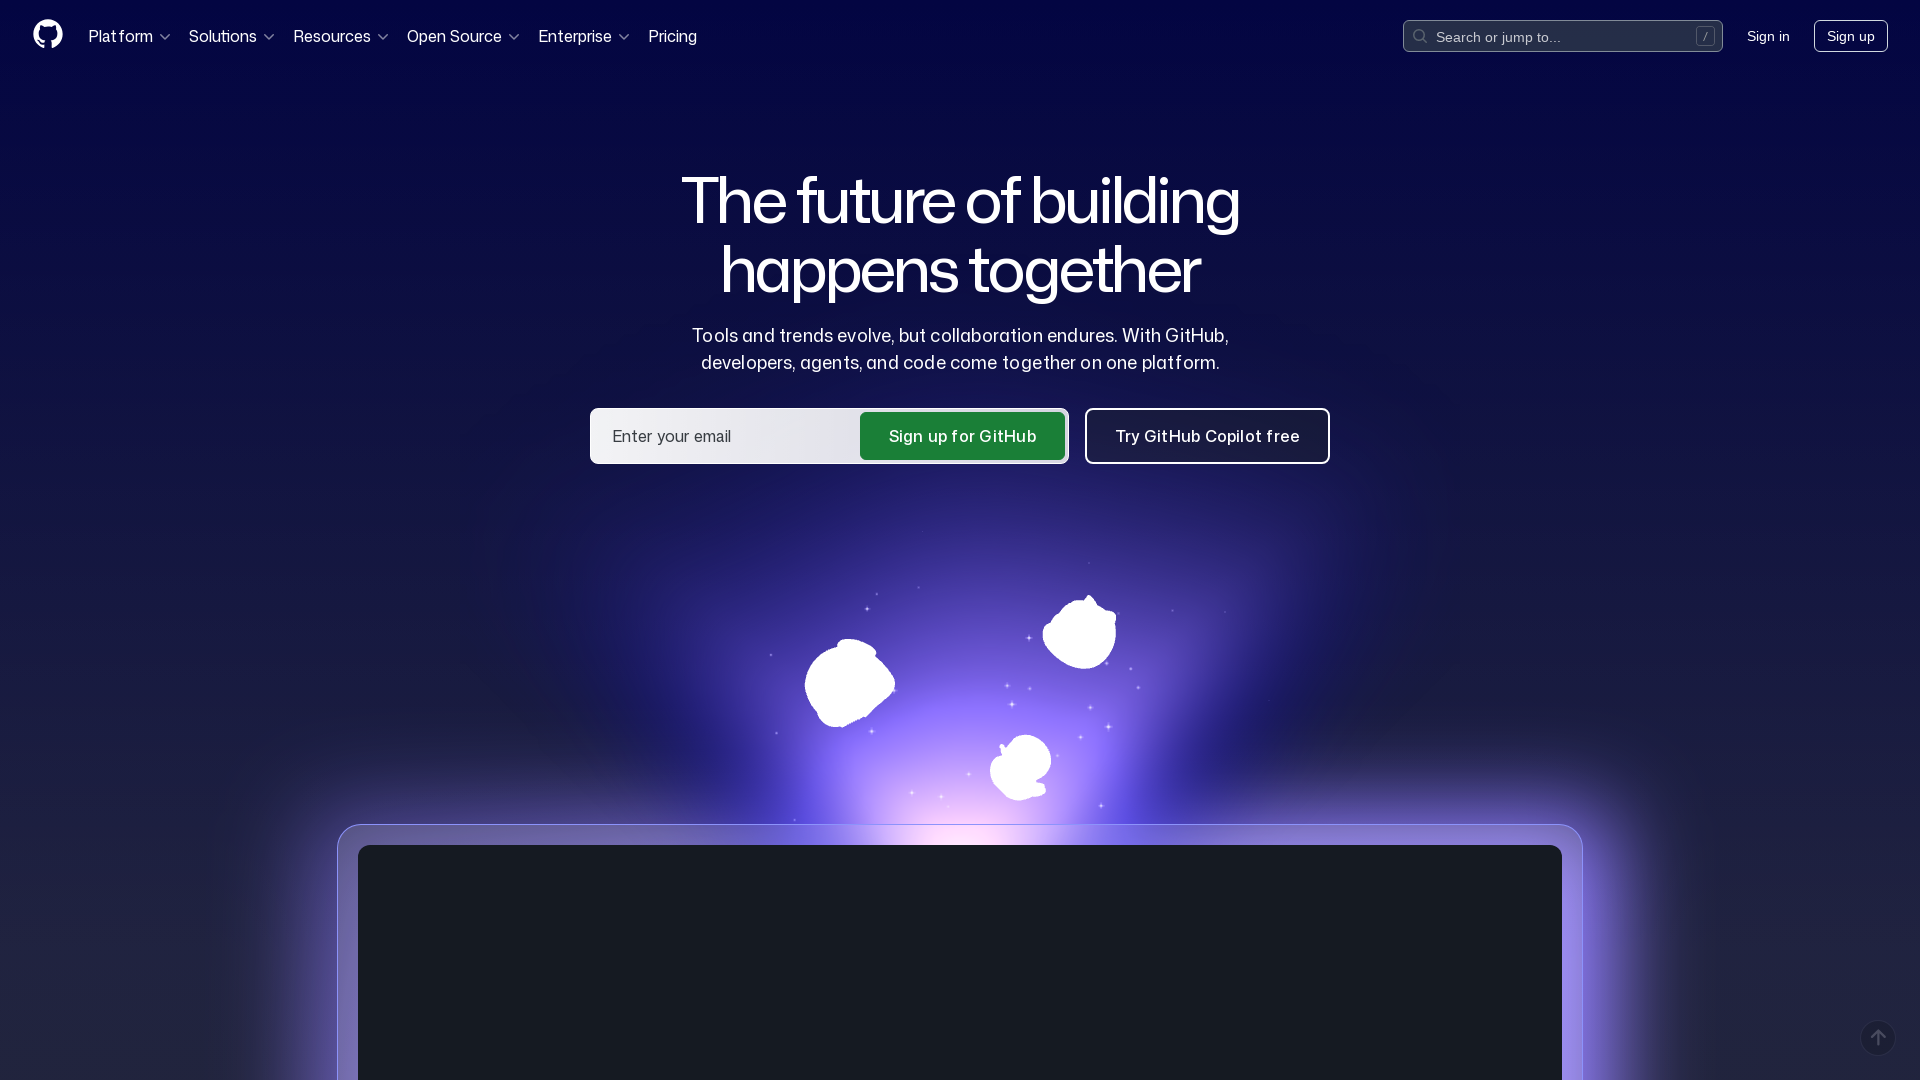

Clicked sign-in link in header menu at (1768, 36) on .HeaderMenu-link--sign-in
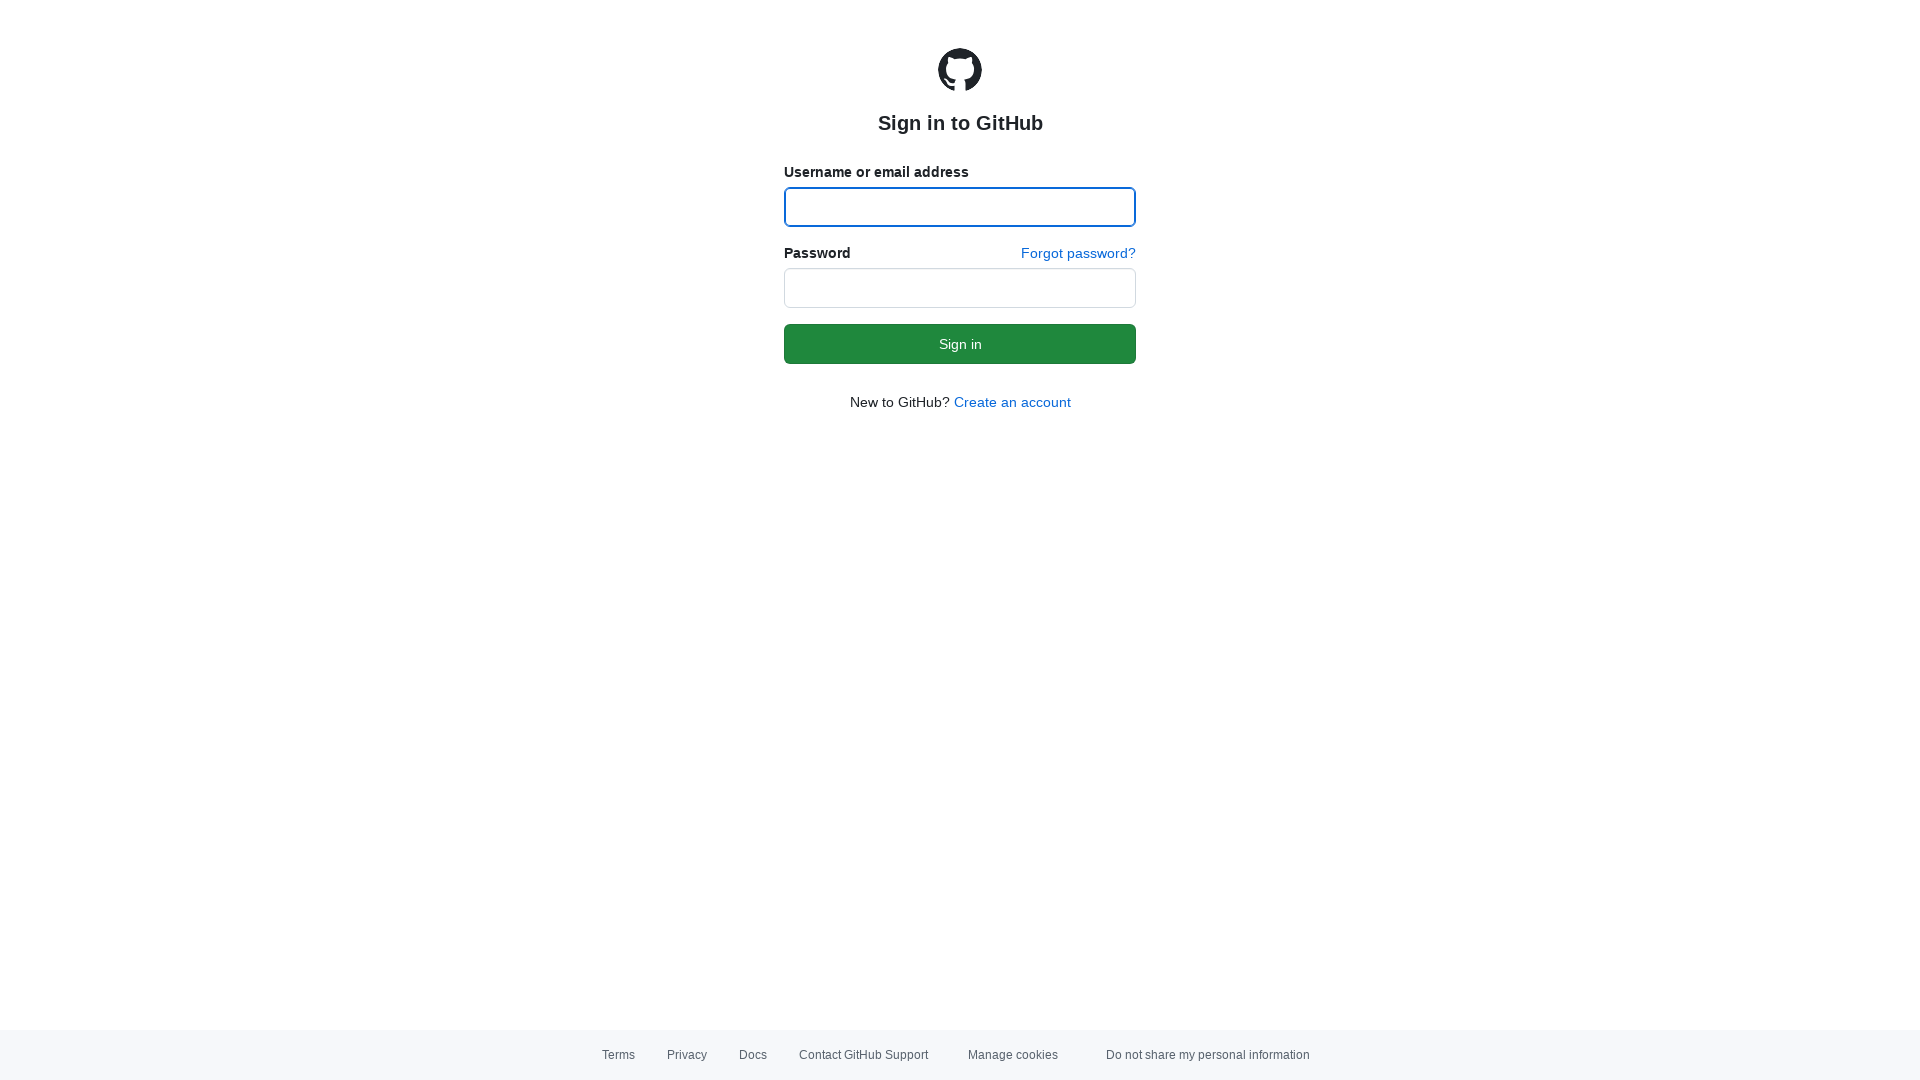

Waited for page to reach networkidle state
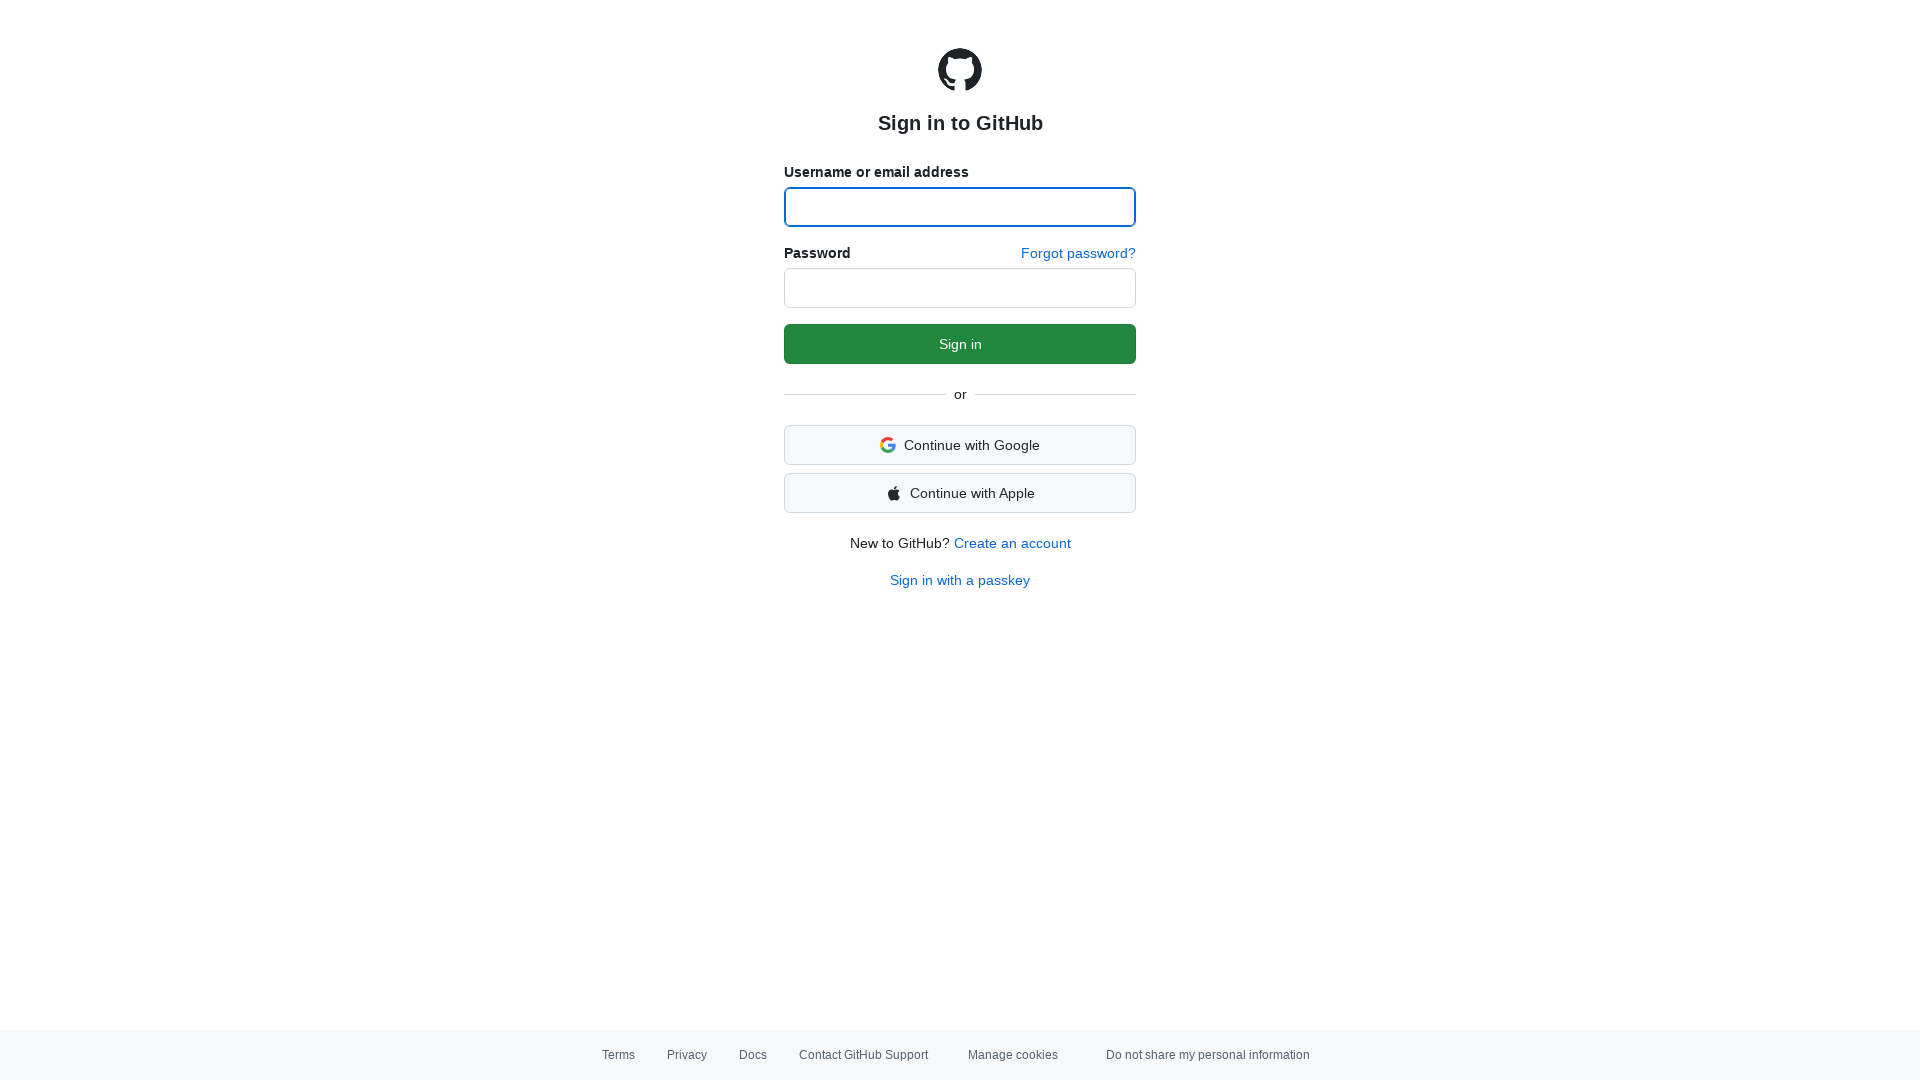

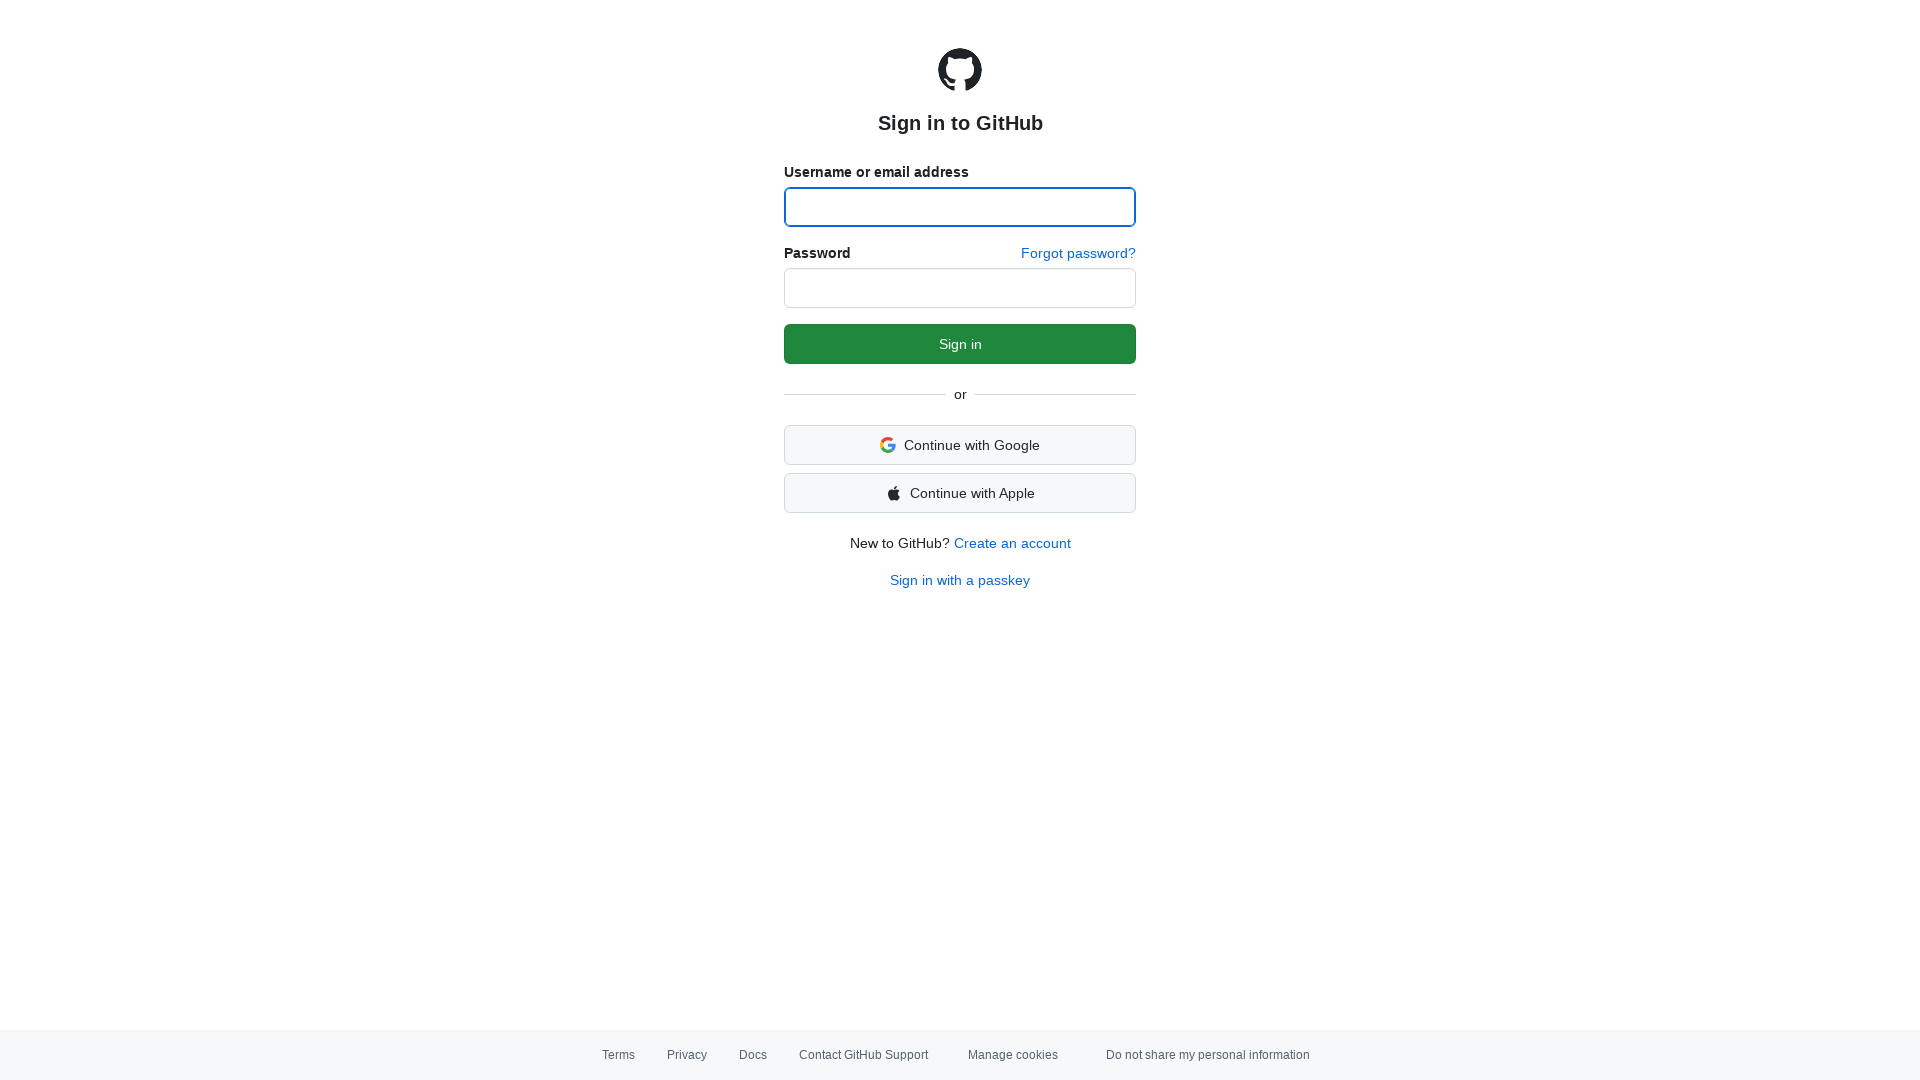